Tests selecting different options from a dropdown list using various methods

Starting URL: https://the-internet.herokuapp.com/dropdown

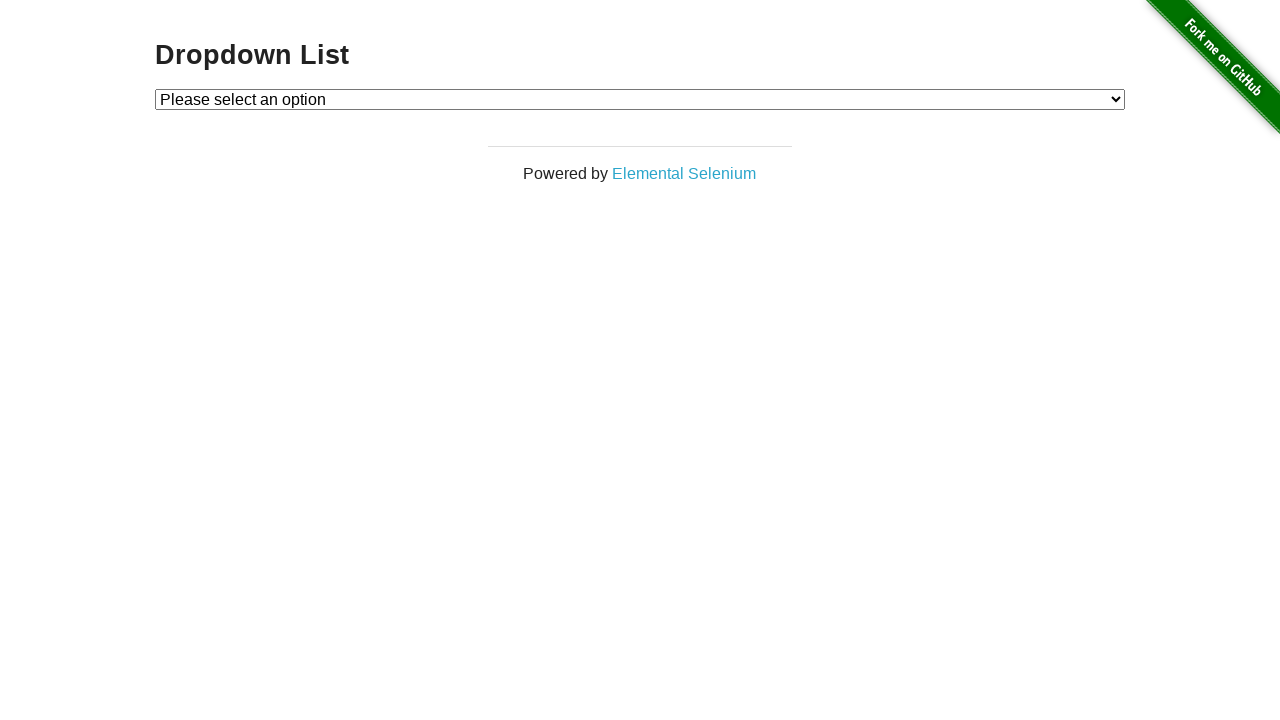

Selected dropdown option by index 1 on #dropdown
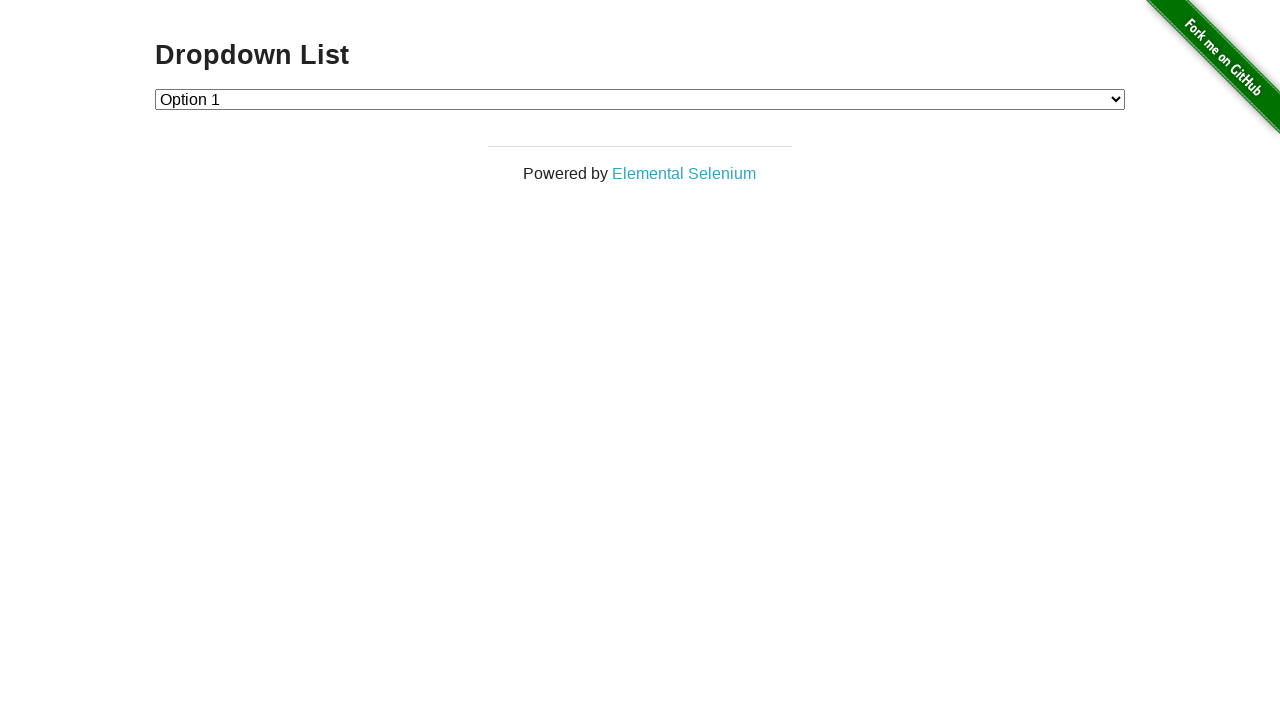

Selected dropdown option by text 'Option 2' on #dropdown
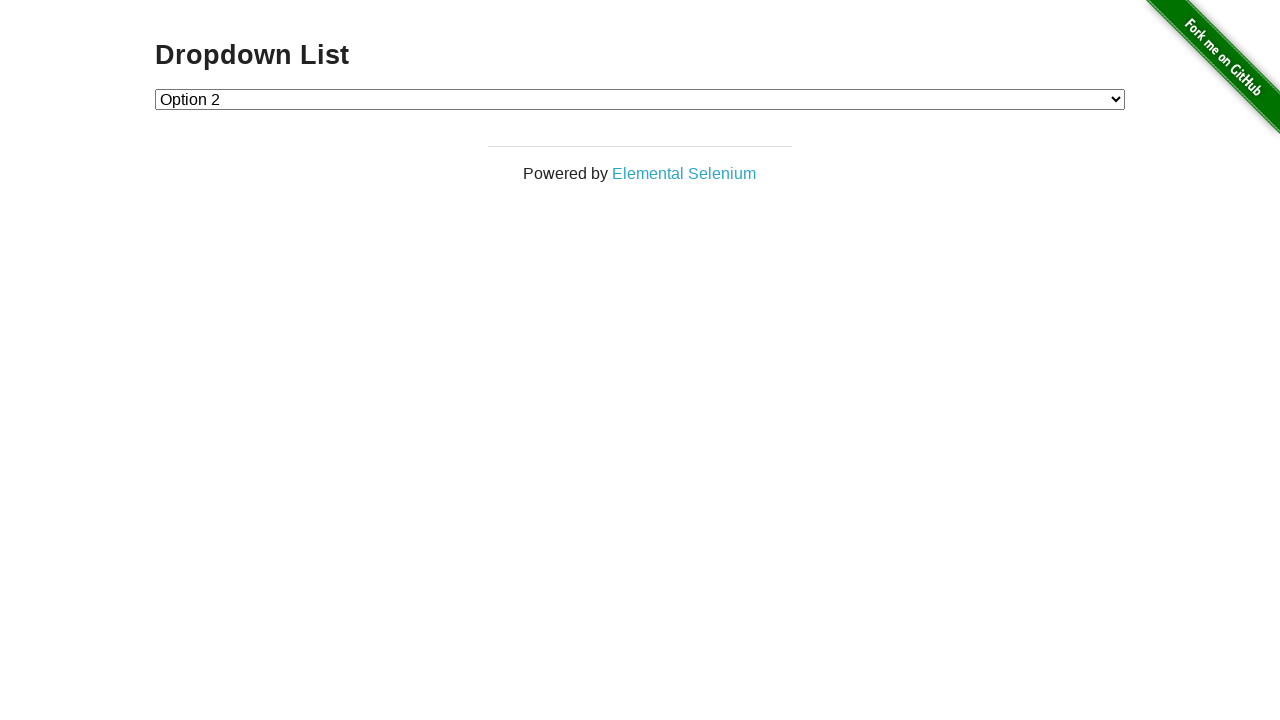

Selected dropdown option by value '1' on #dropdown
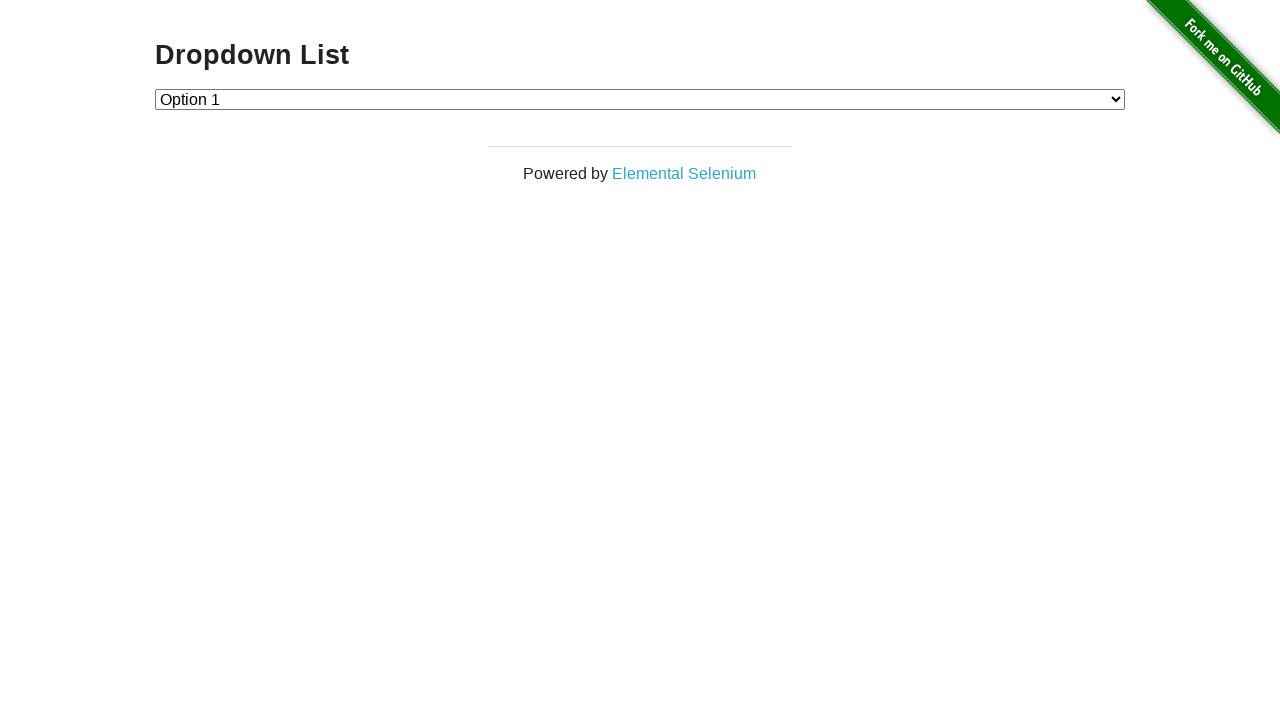

Selected dropdown option by value '2' on #dropdown
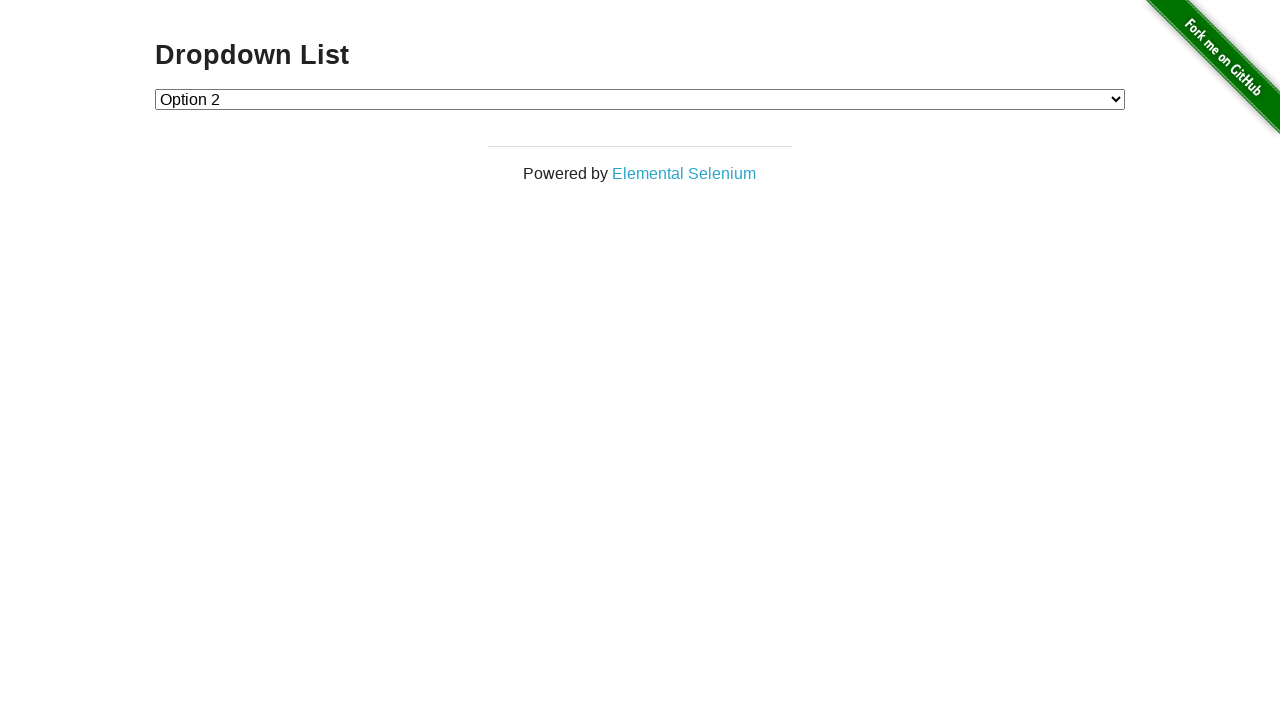

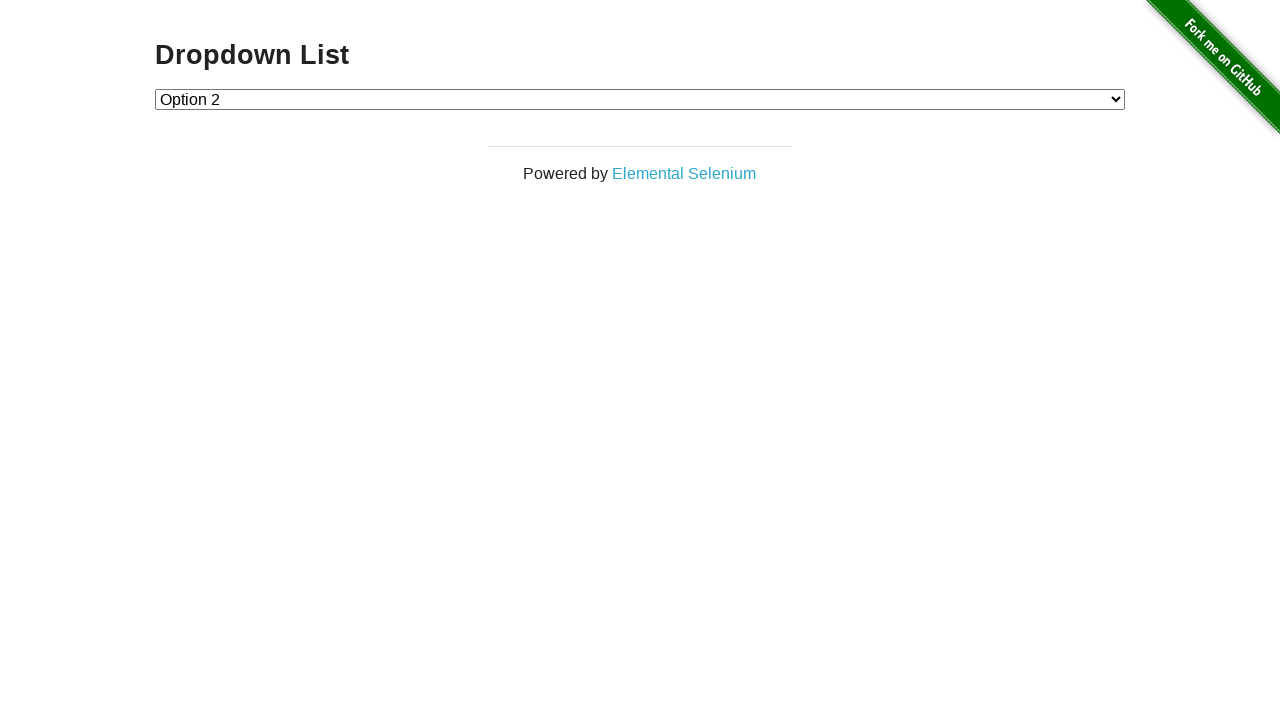